Tests alert handling functionality by entering a name, triggering different types of alerts (simple alert and confirmation dialog), and accepting or dismissing them

Starting URL: https://rahulshettyacademy.com/AutomationPractice/

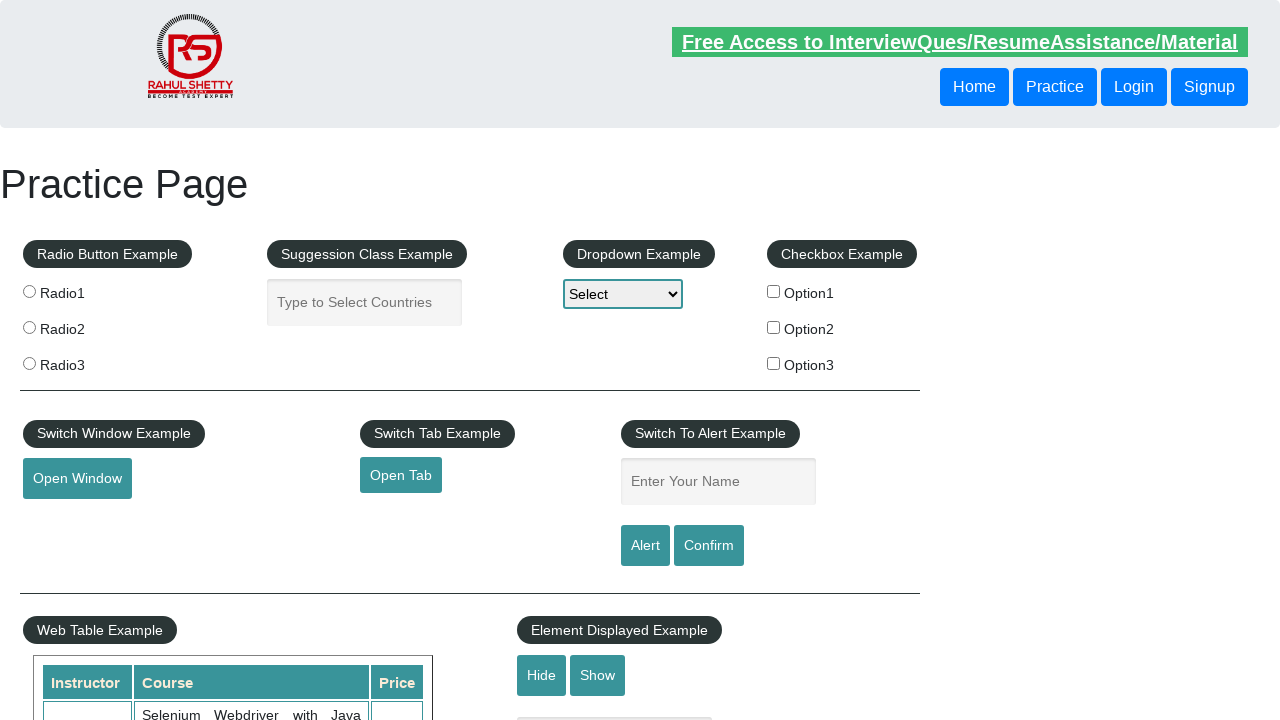

Entered 'Nurav' in the name input field on input[name='enter-name']
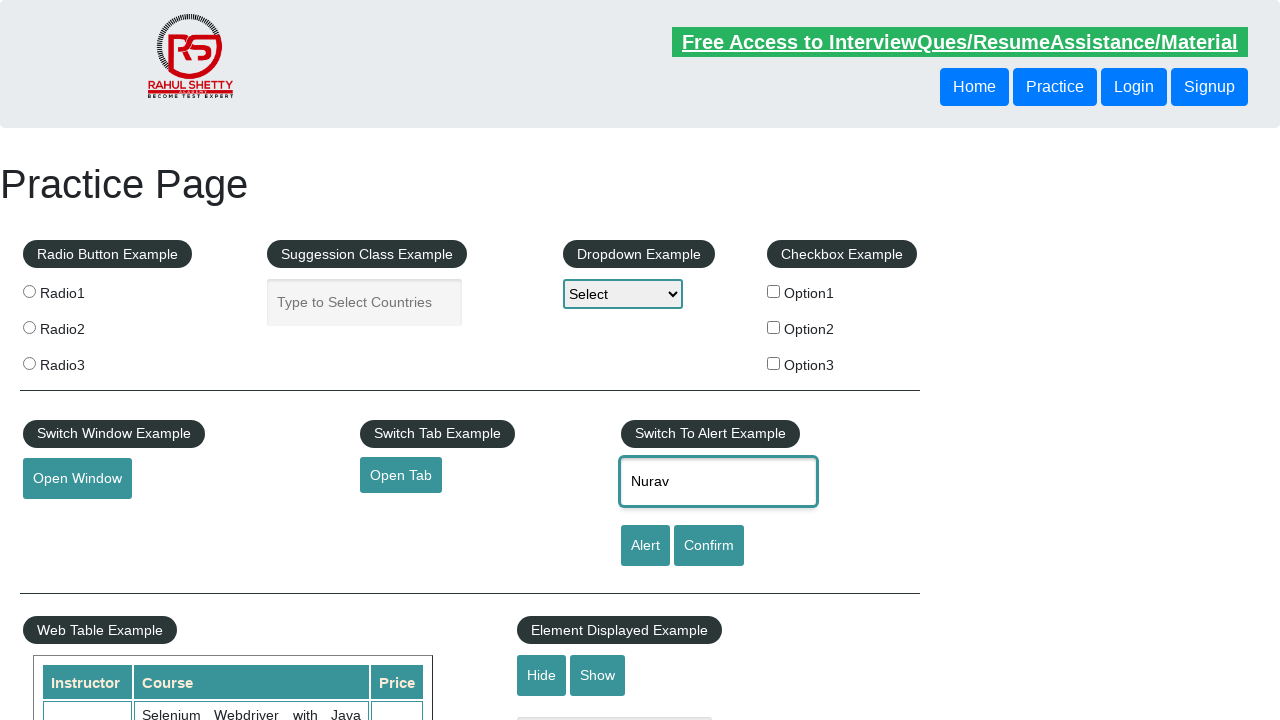

Clicked alert button to trigger simple alert at (645, 546) on #alertbtn
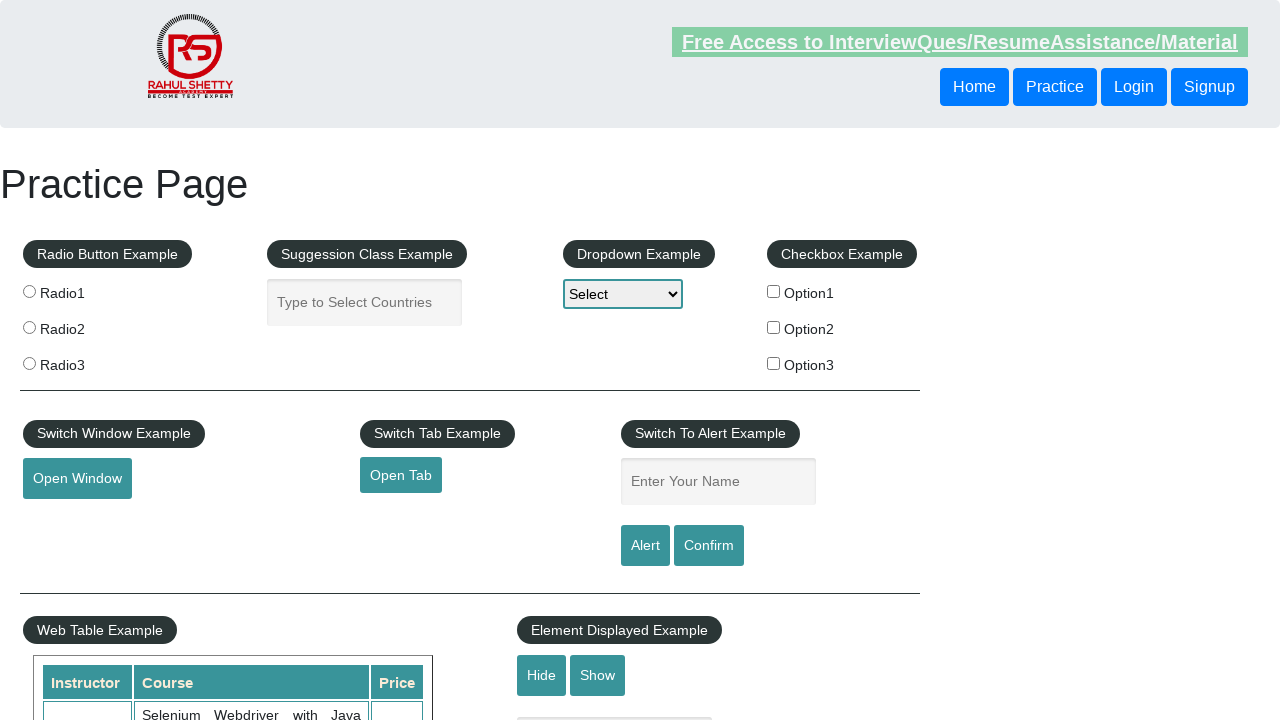

Set up dialog handler to accept simple alert
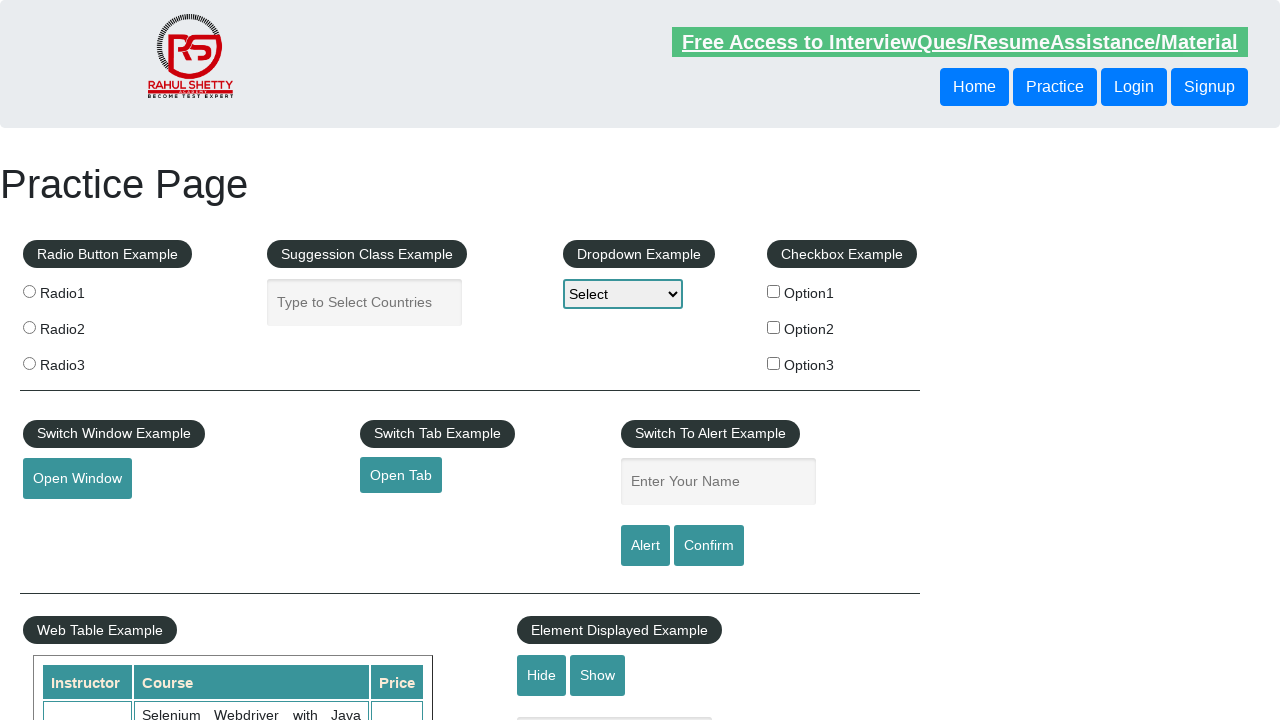

Clicked confirm button to trigger confirmation dialog at (709, 546) on #confirmbtn
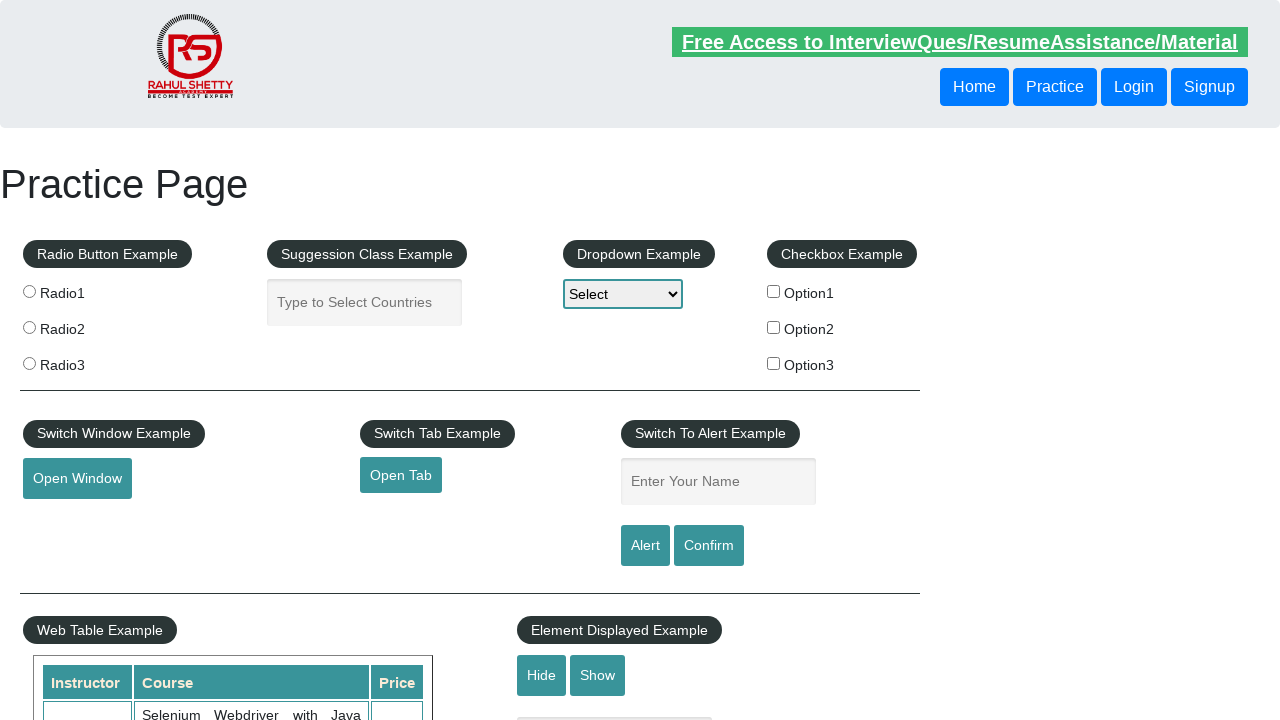

Set up dialog handler to dismiss confirmation dialog
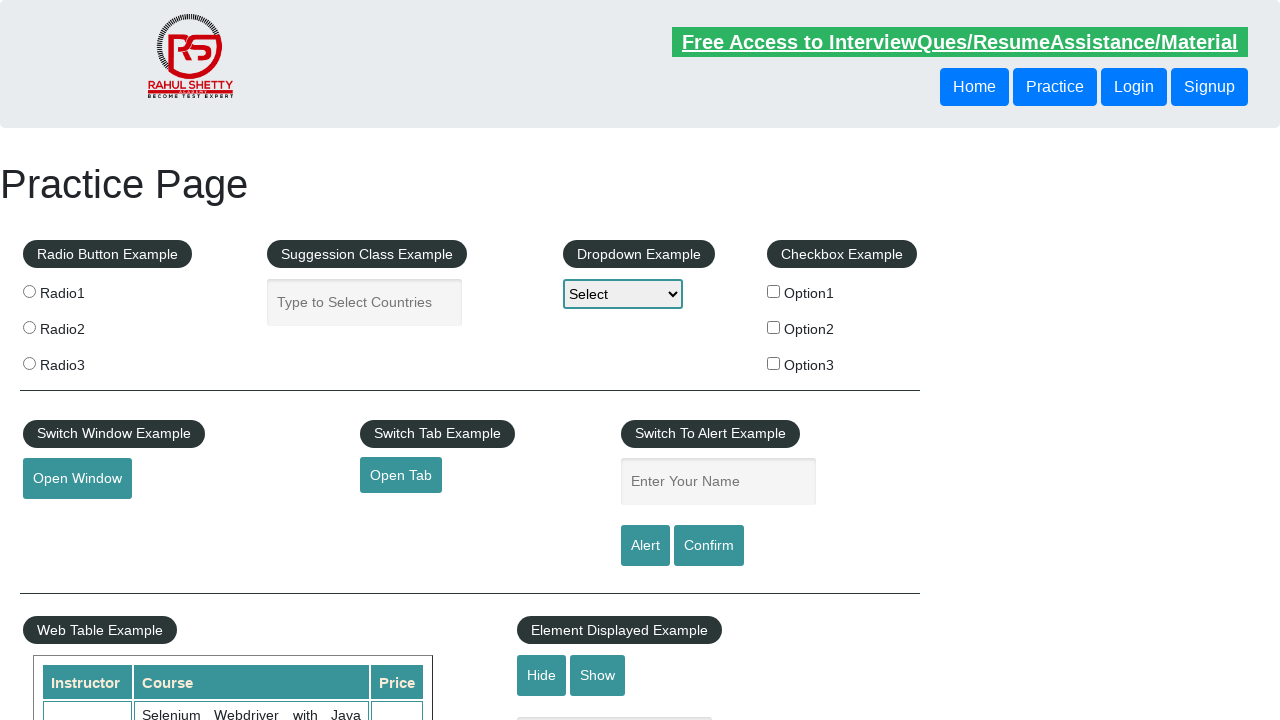

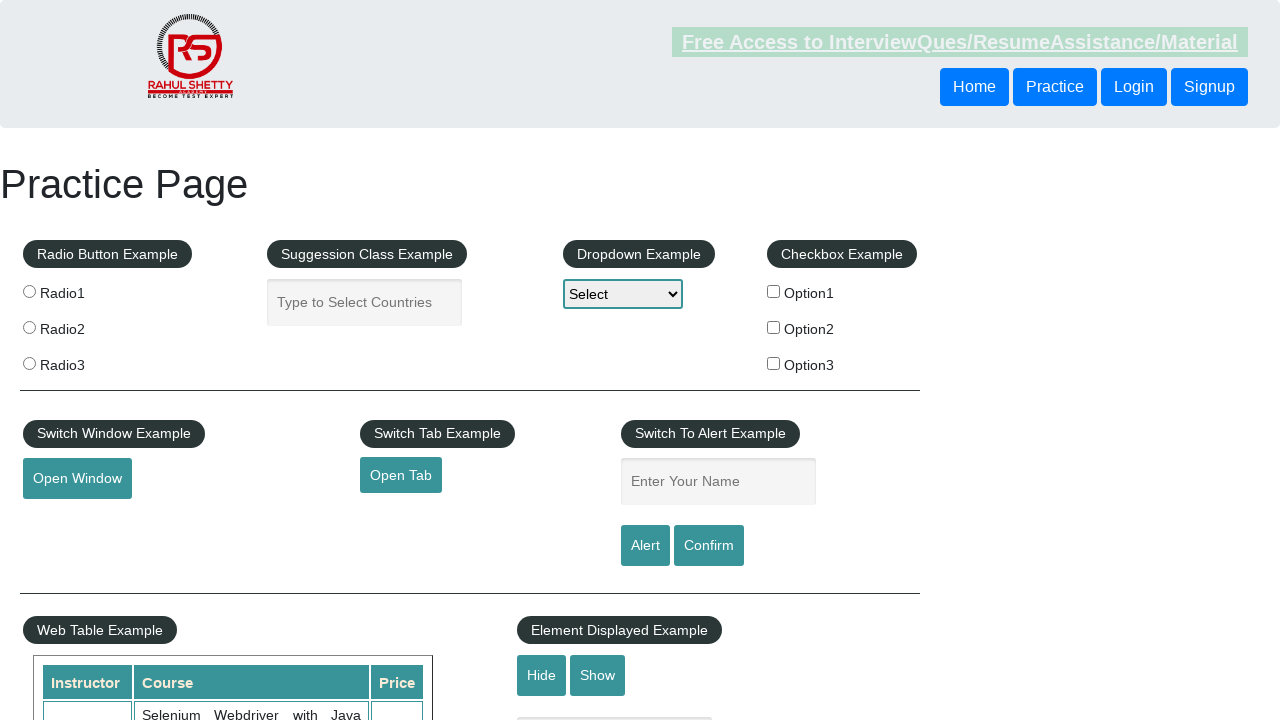